Tests right-click functionality by right-clicking a button and verifying the success message appears

Starting URL: https://demoqa.com/buttons

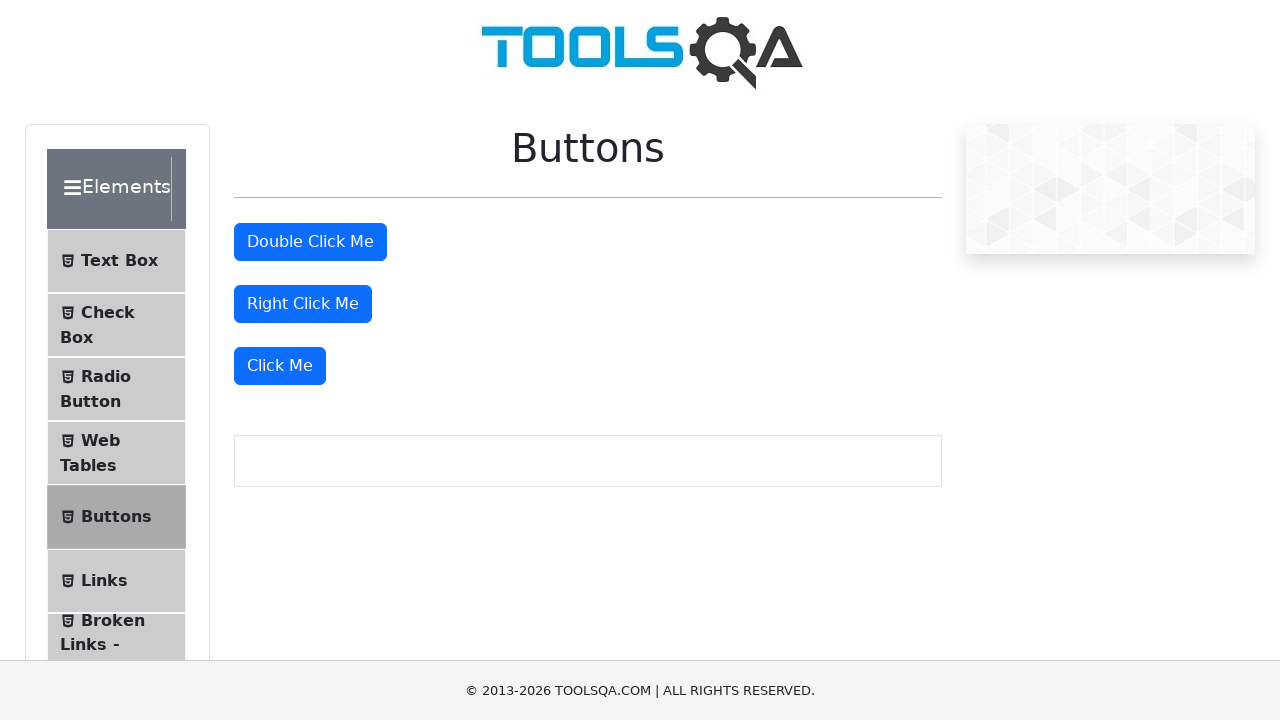

Right-clicked the button element at (303, 304) on #rightClickBtn
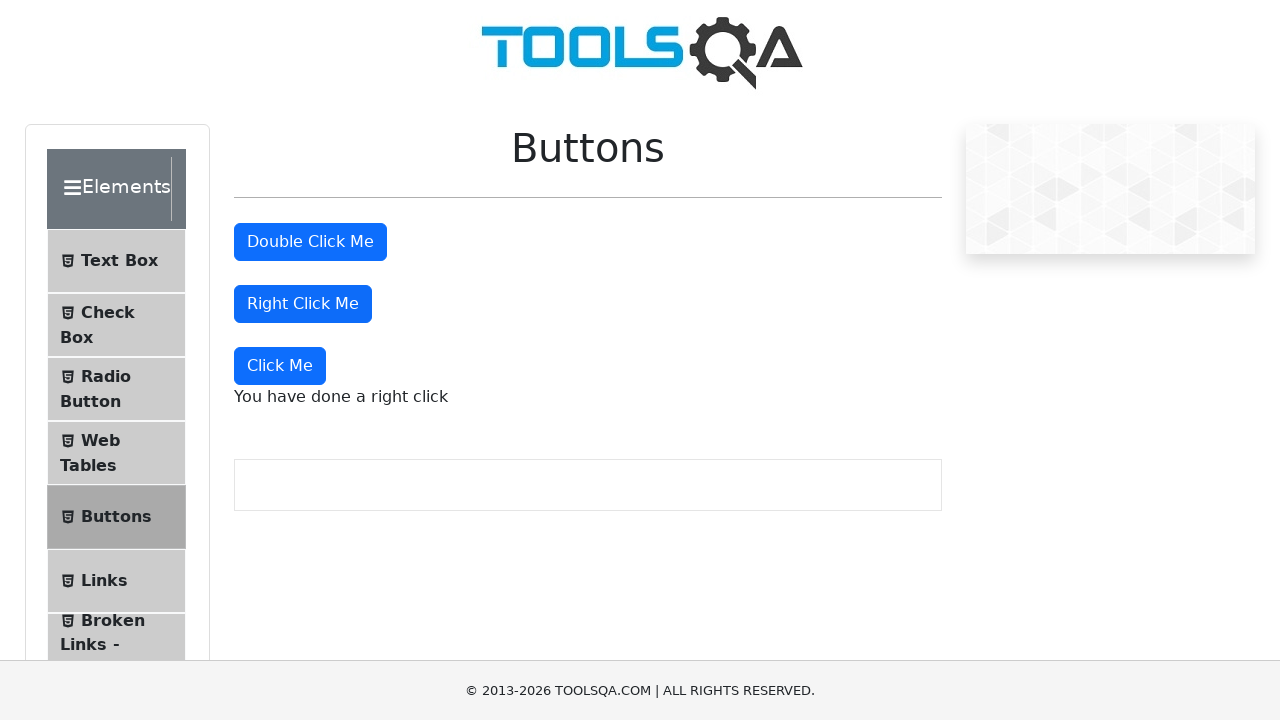

Right-click success message appeared
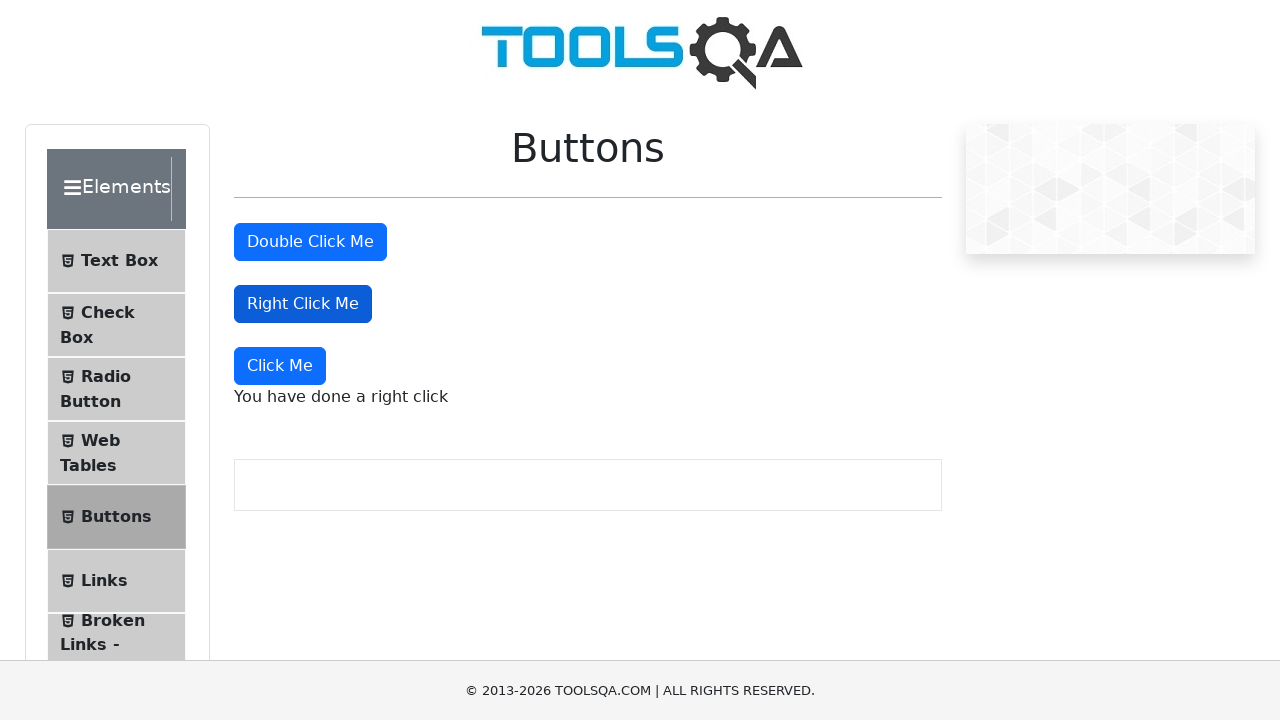

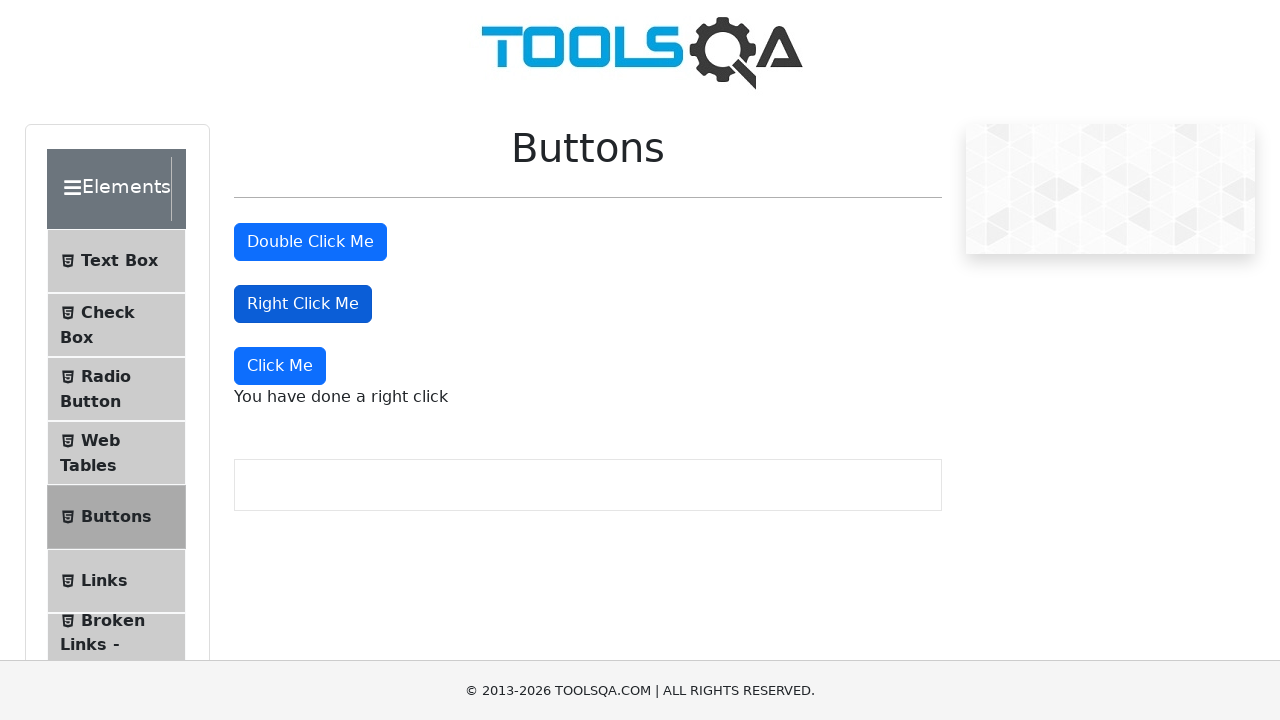